Tests a web form by entering text into a text box and clicking the submit button, then verifies a message appears.

Starting URL: https://www.selenium.dev/selenium/web/web-form.html

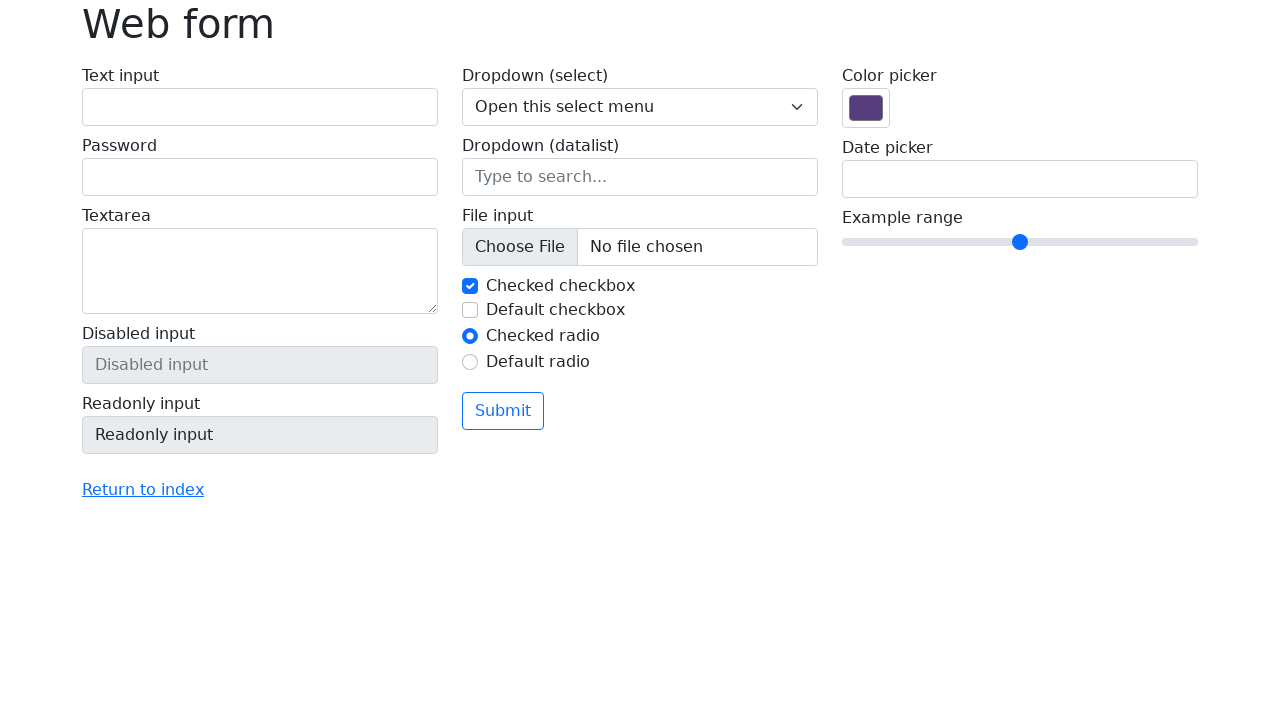

Filled text box with 'Selenium' on input[name='my-text']
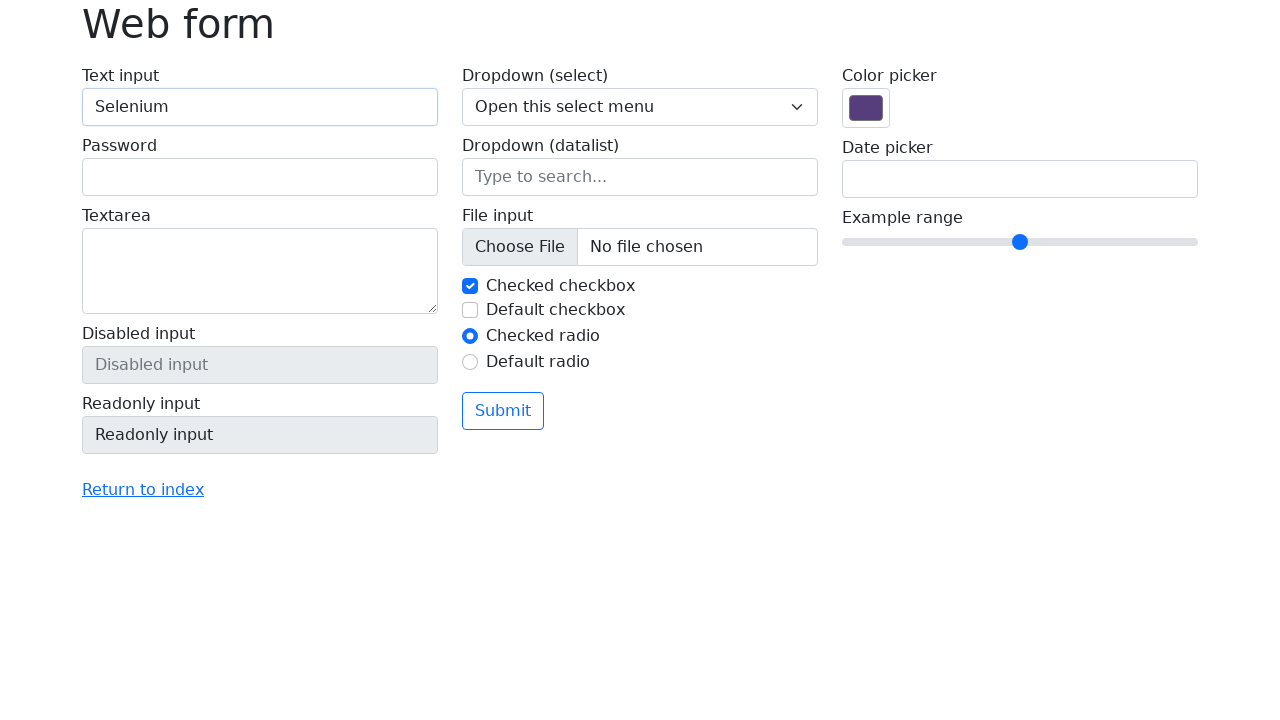

Clicked submit button at (503, 411) on button
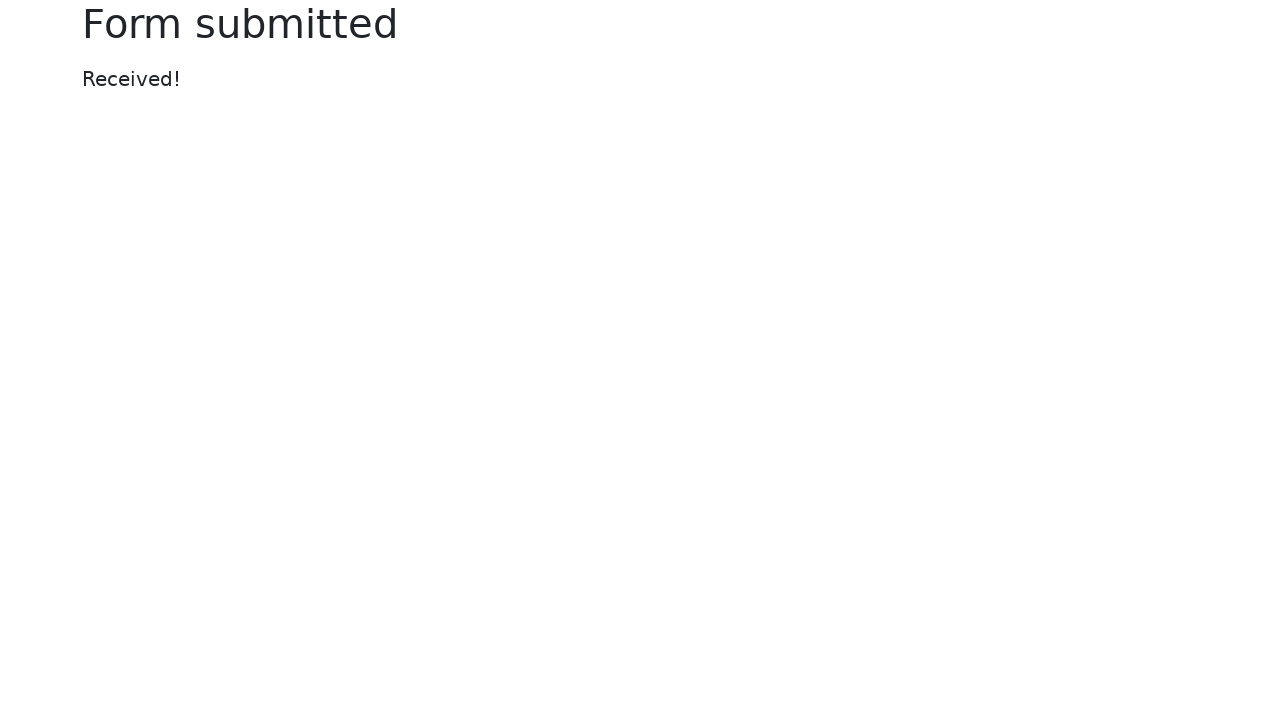

Message element appeared after form submission
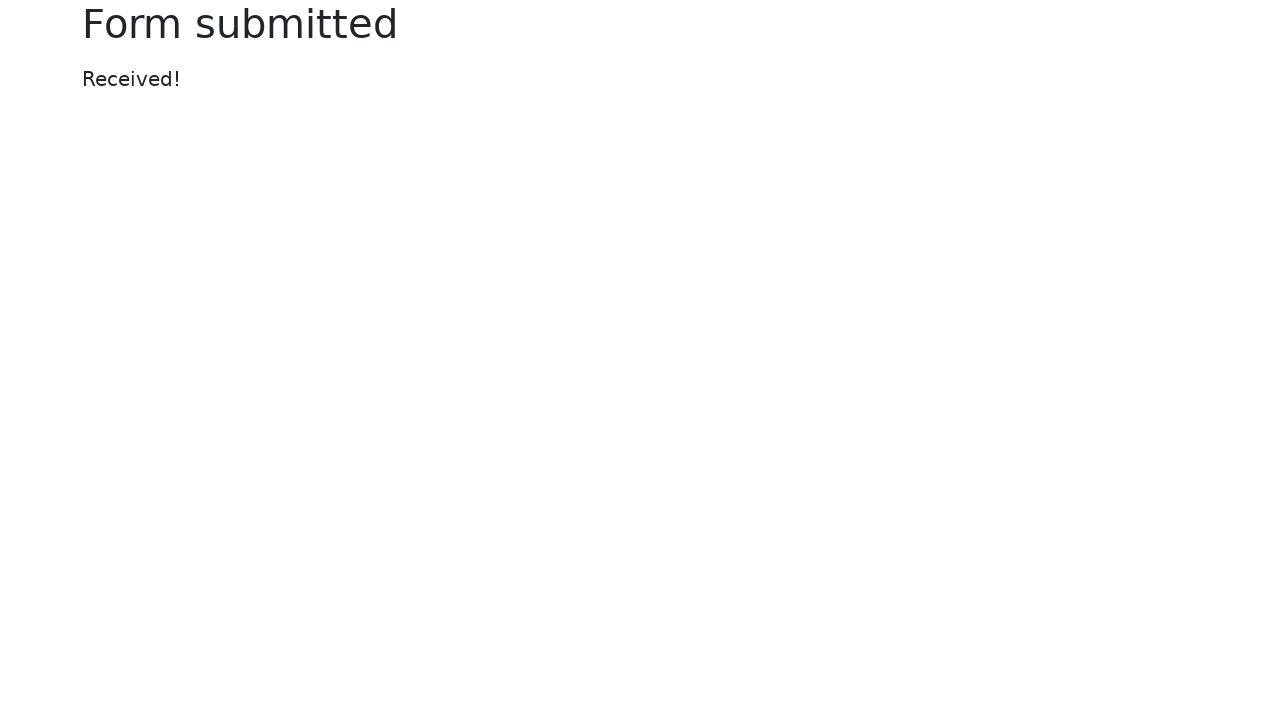

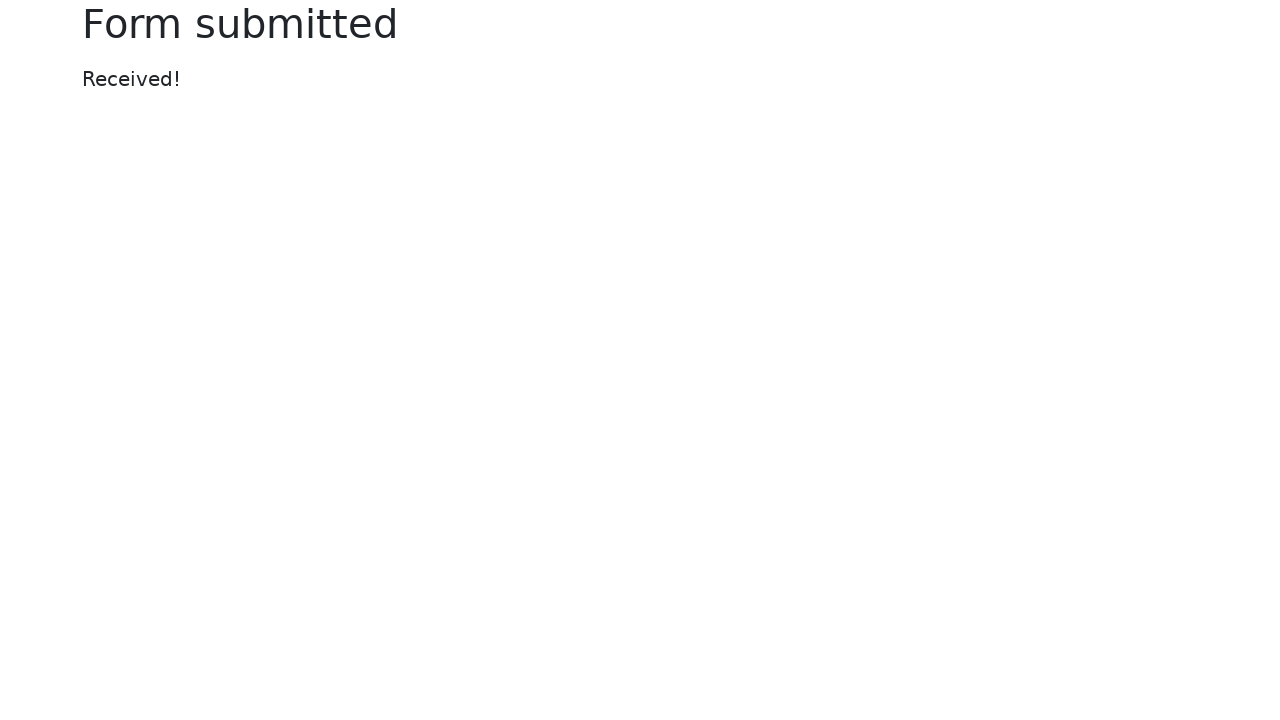